Tests downloading TREM2 gene list in Matrix format for Green Monkey by searching for the gene, selecting Green Monkey organism, checking the gene checkbox, selecting matrix format, and submitting the download request.

Starting URL: https://orcs.thebiogrid.org/

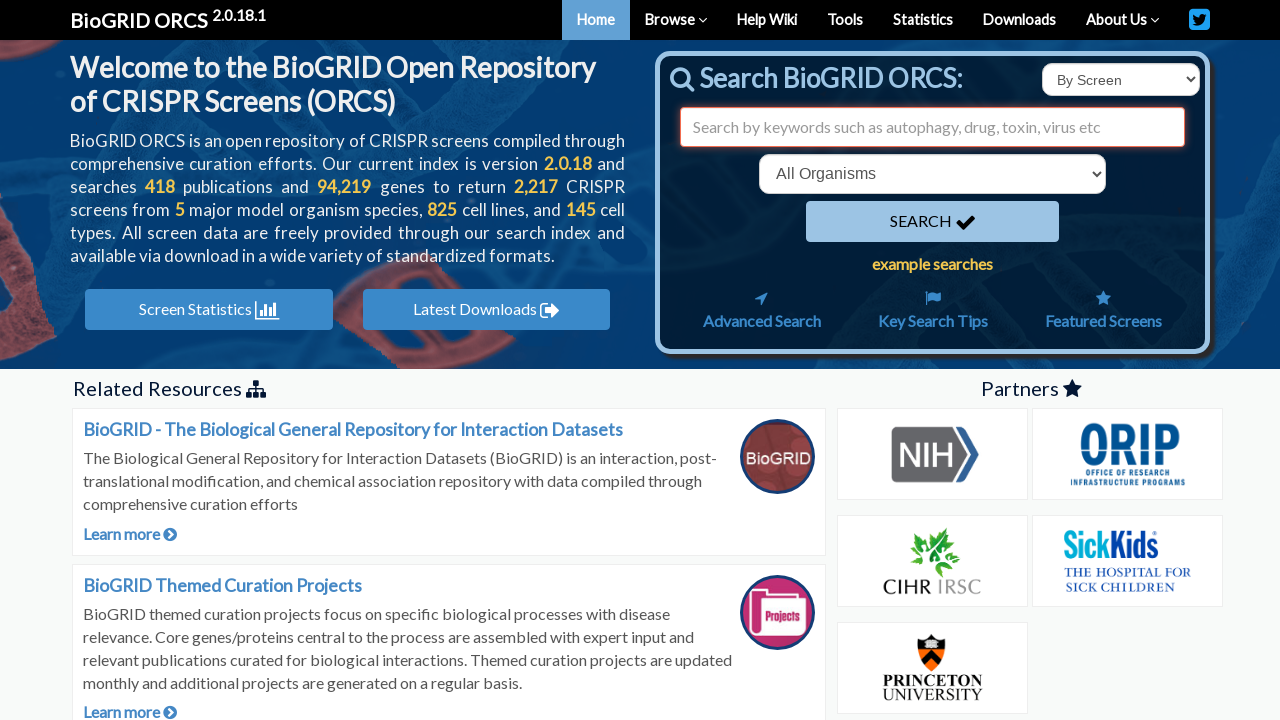

Clicked on search type dropdown at (1121, 80) on select#searchType
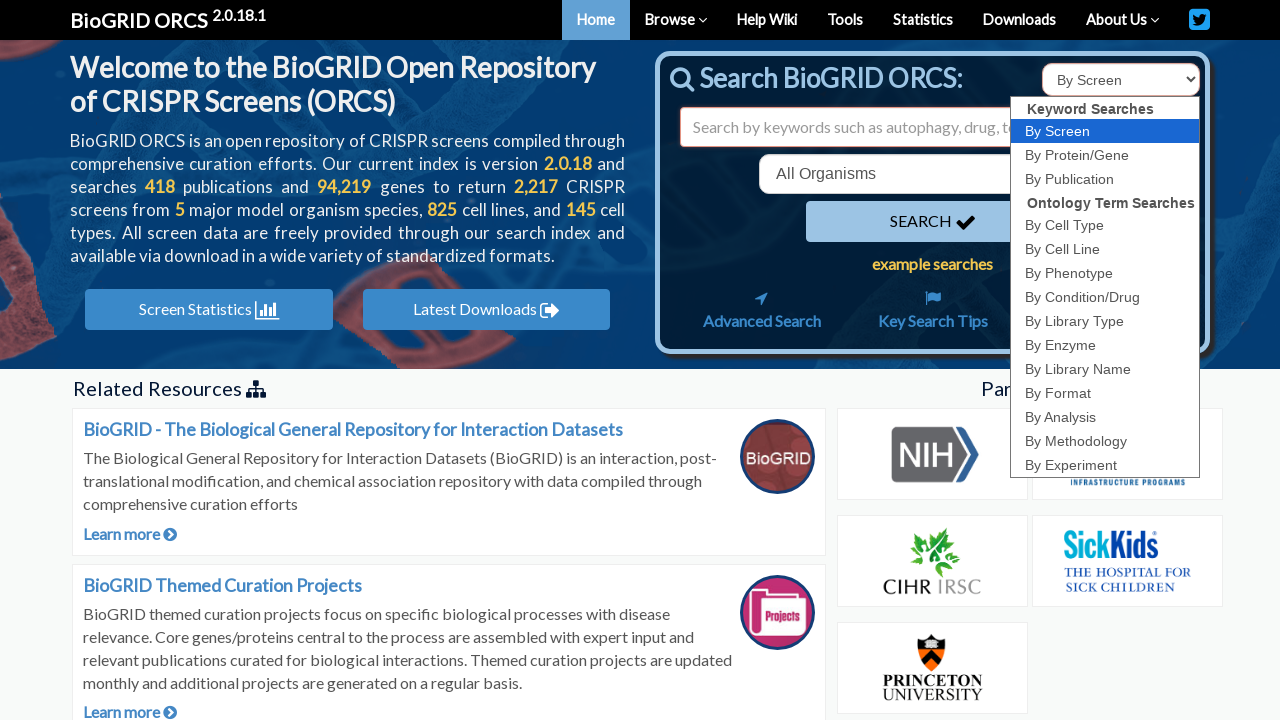

Selected 'id' option from search type dropdown on select#searchType
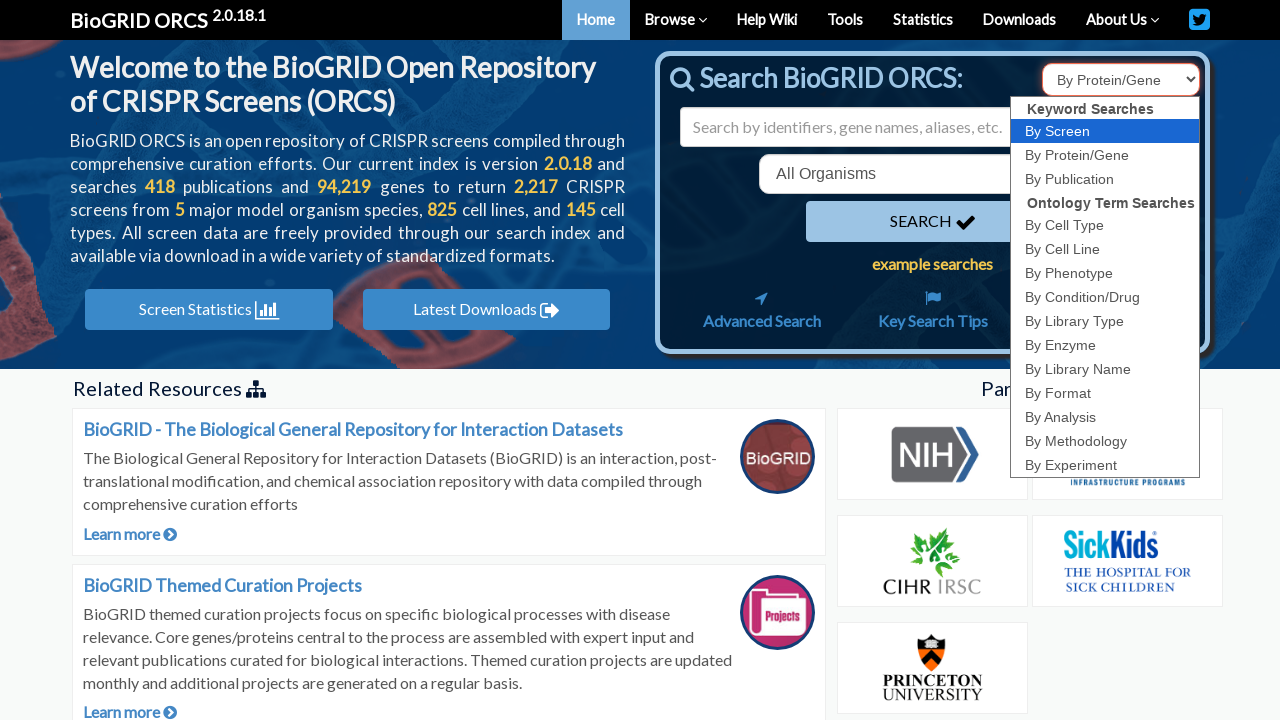

Entered 'TREM2' in search field on input#search
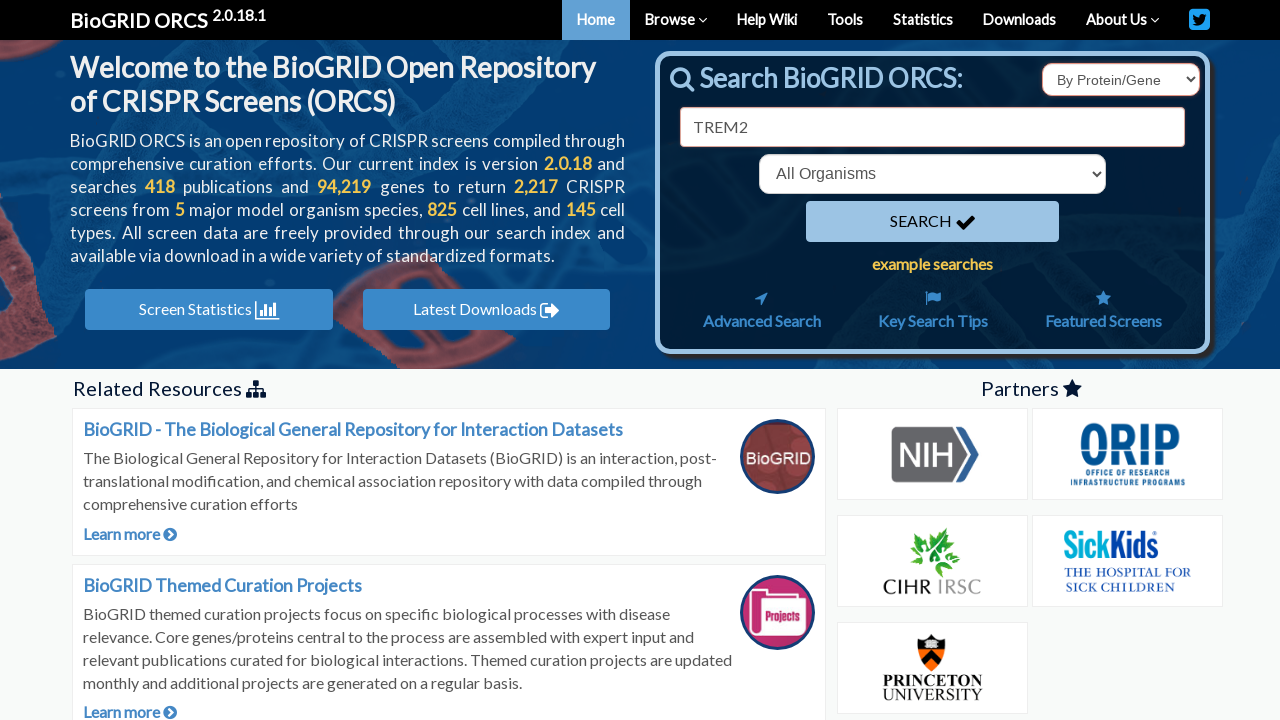

Clicked on organism dropdown at (932, 174) on select[name='organism']
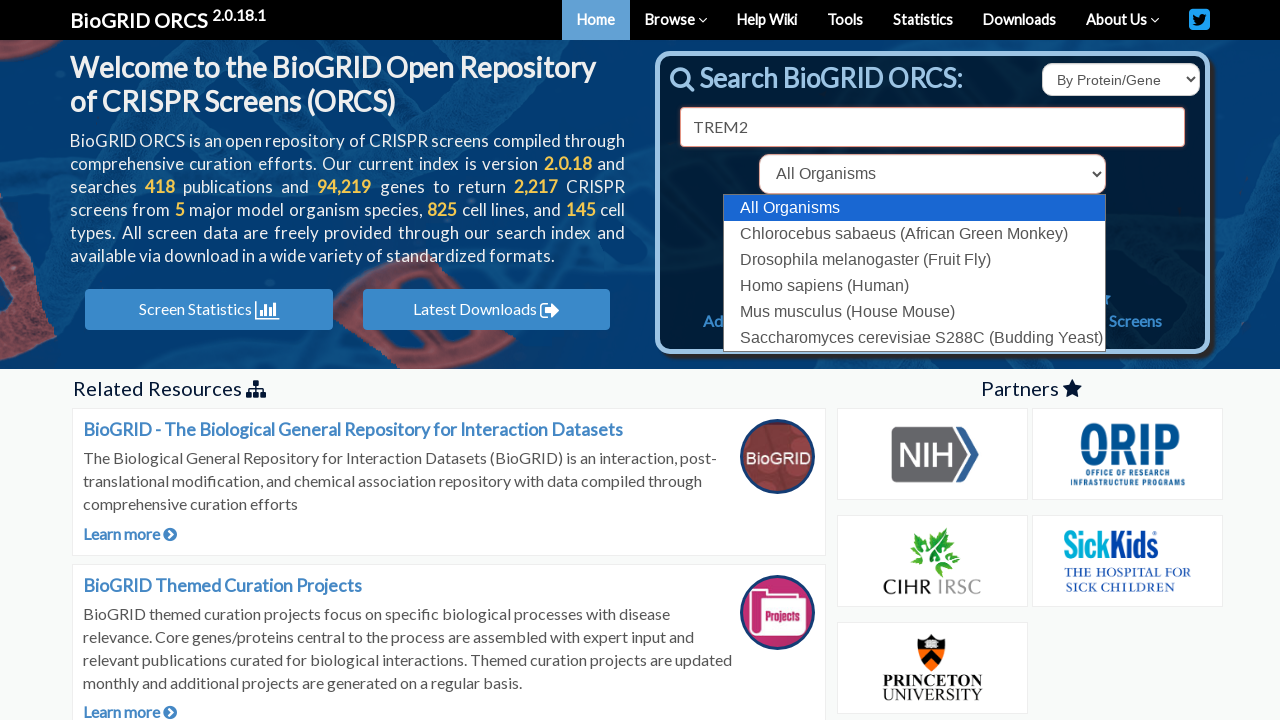

Selected Green Monkey organism (60711) from dropdown on select[name='organism']
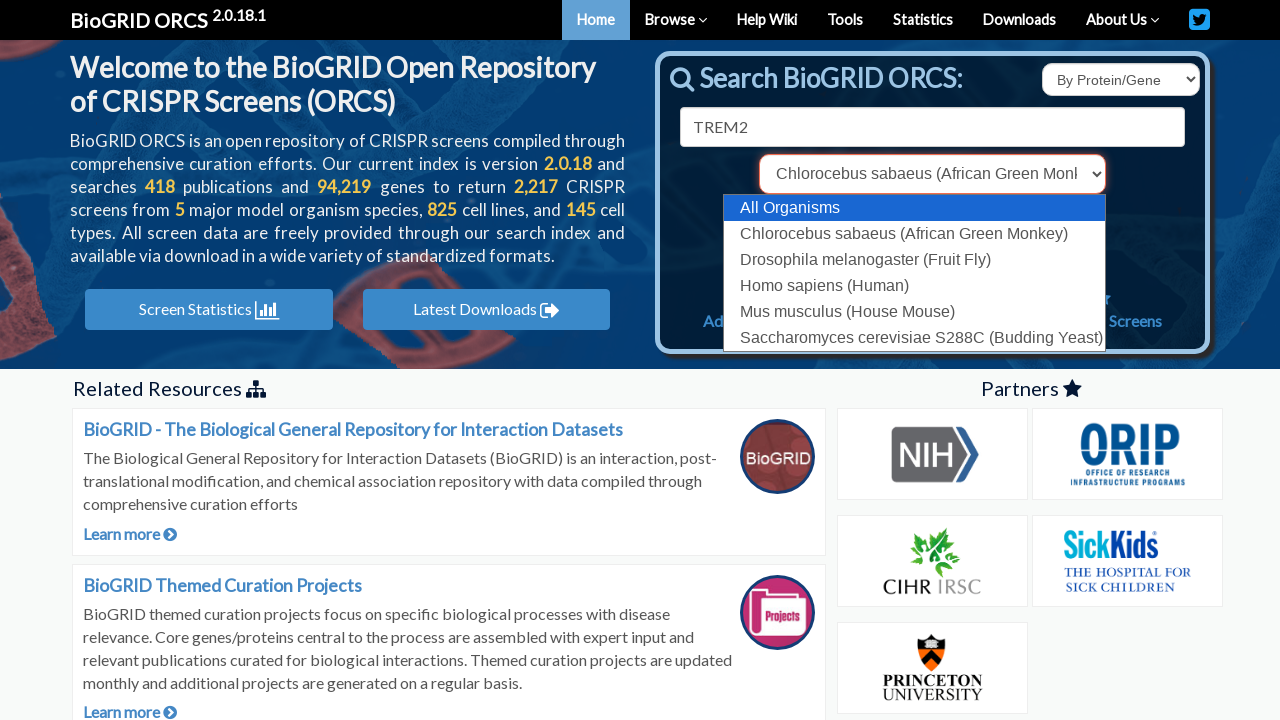

Clicked search button to search for TREM2 in Green Monkey at (932, 222) on button[type='submit']
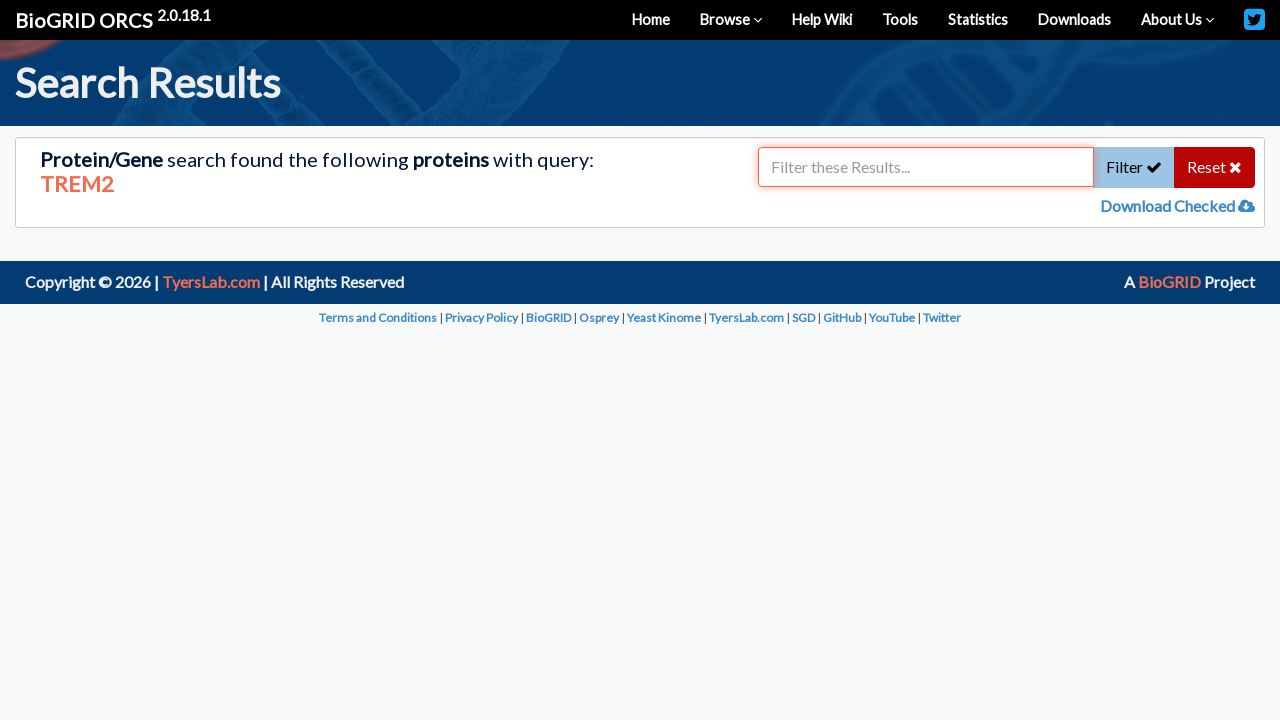

Waited for TREM2 monkey gene checkbox to appear in search results
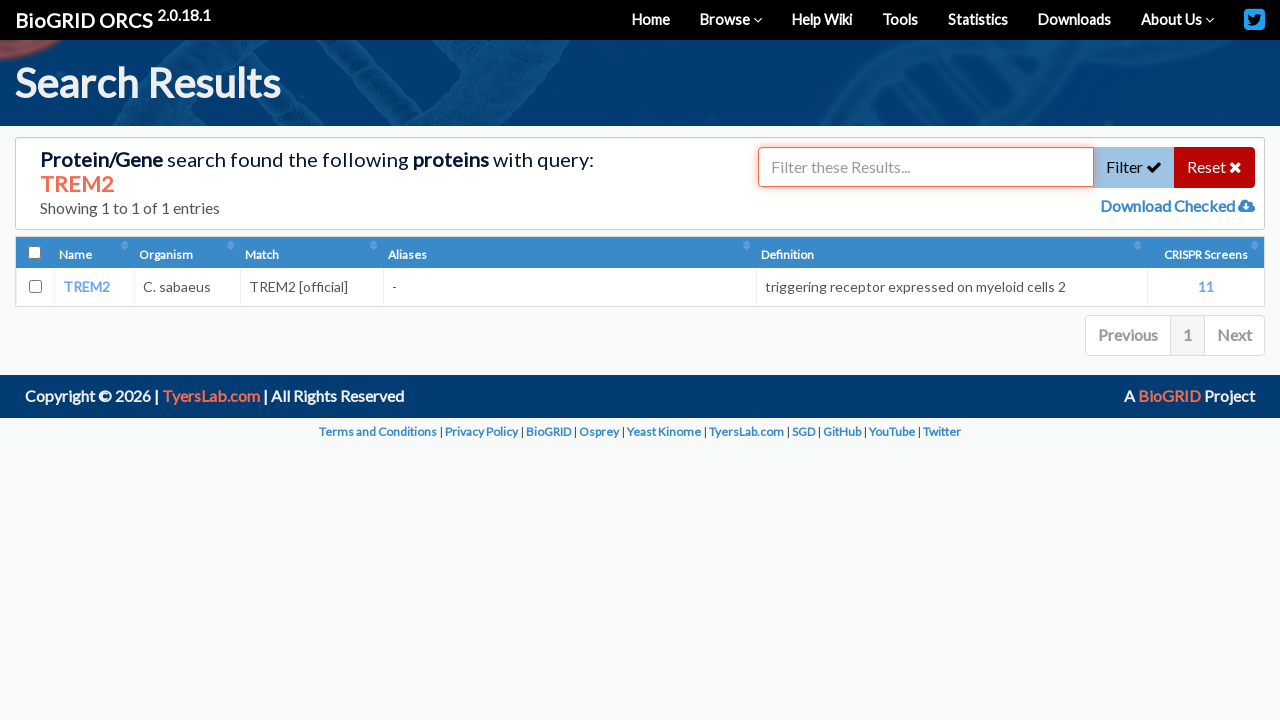

Checked the TREM2 monkey gene checkbox at (35, 287) on input[value='103221524']
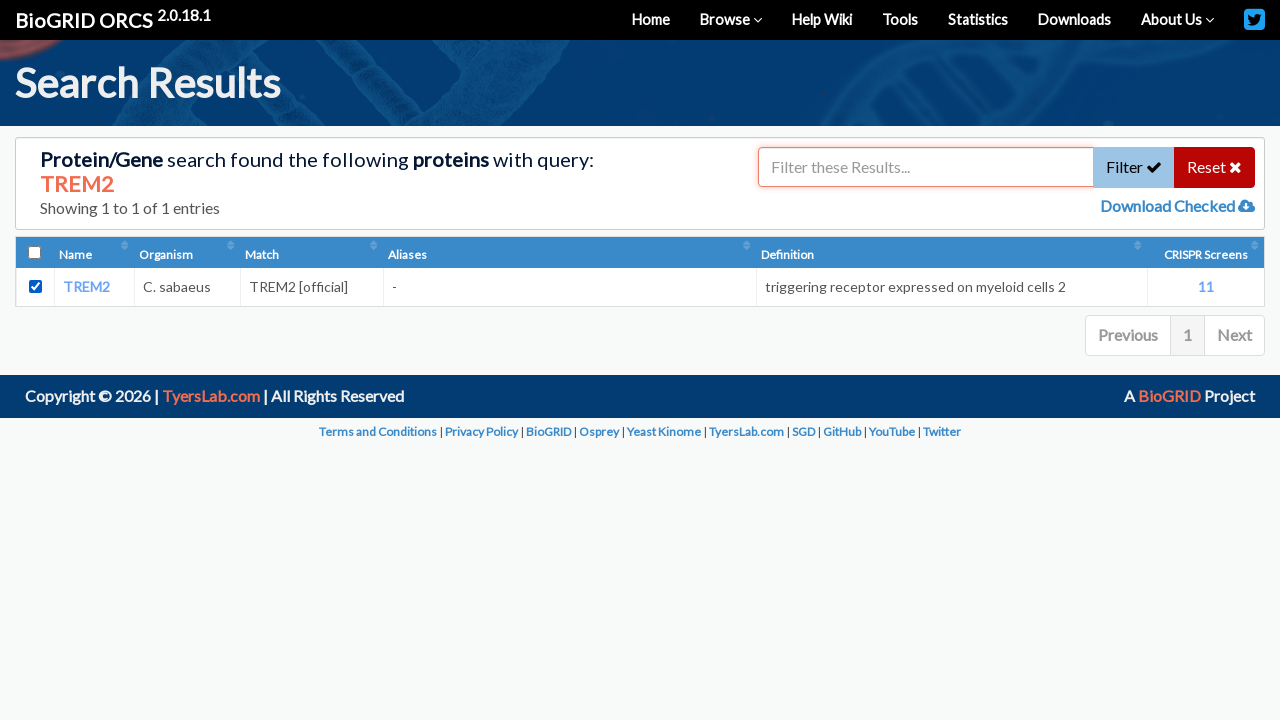

Clicked 'Download Checked' button at (1169, 206) on a#downloadChecked
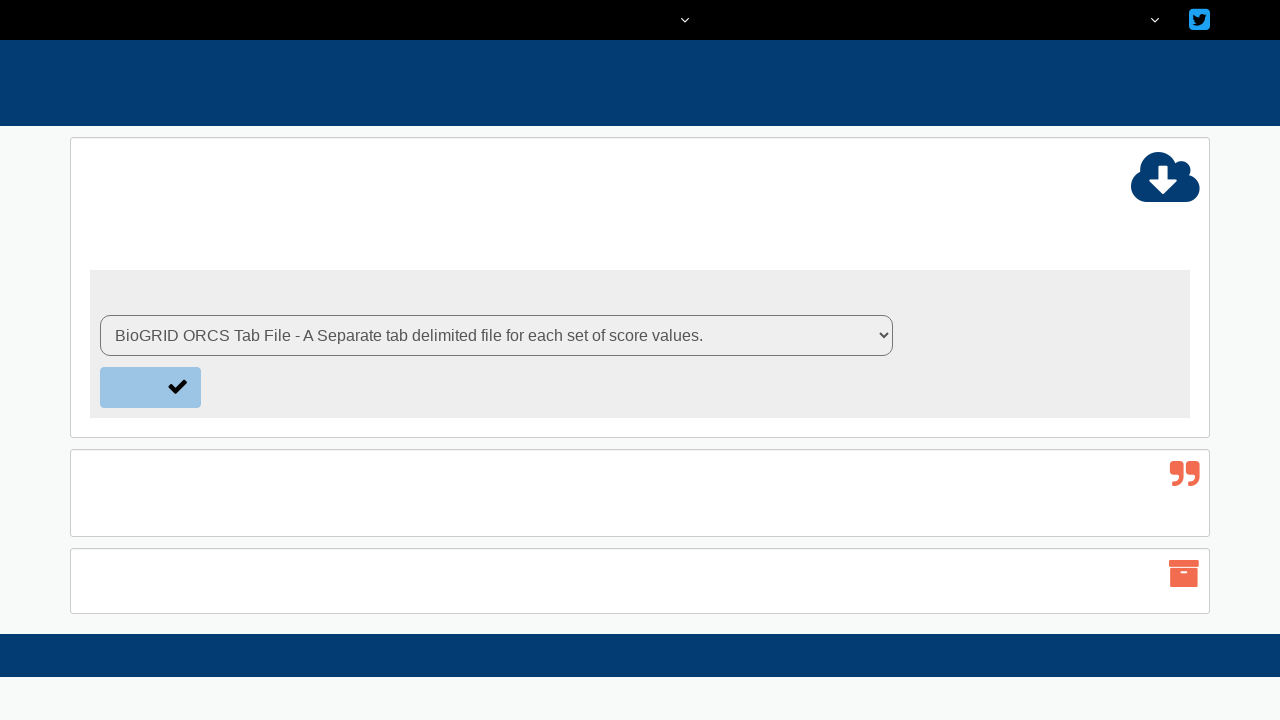

Waited for download format dropdown to appear
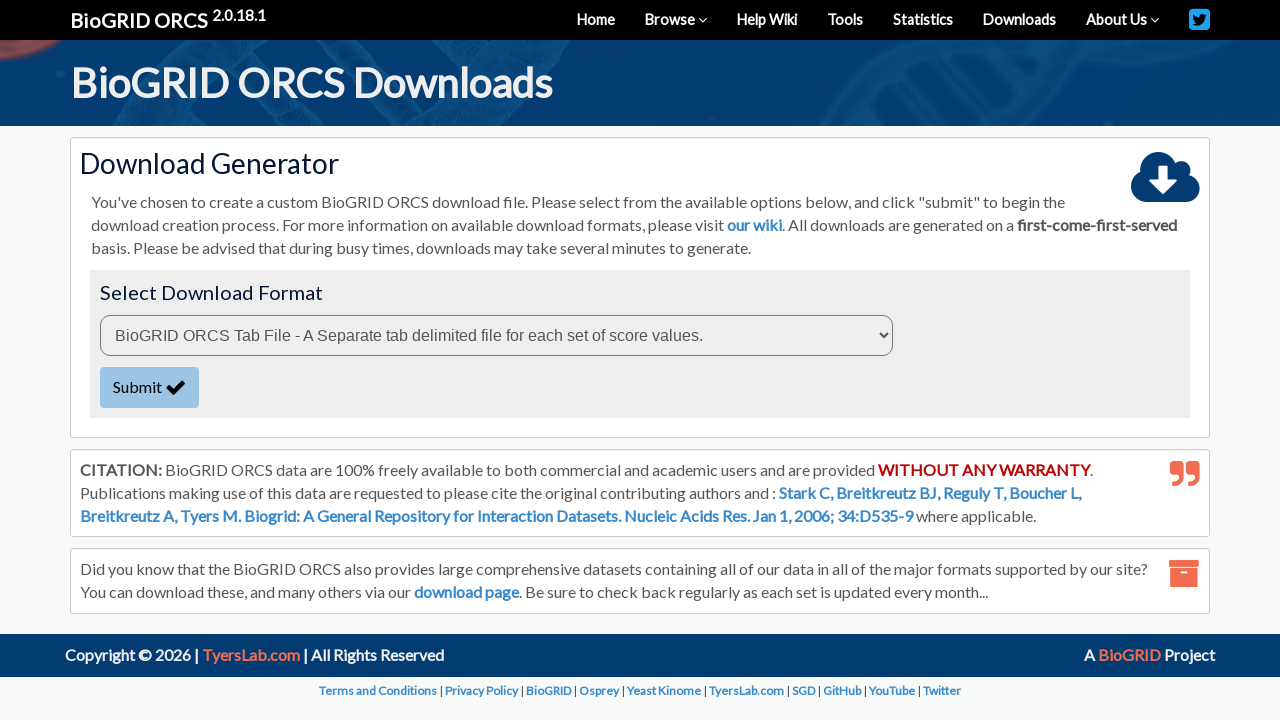

Clicked on download format dropdown at (496, 335) on select#downloadFormat
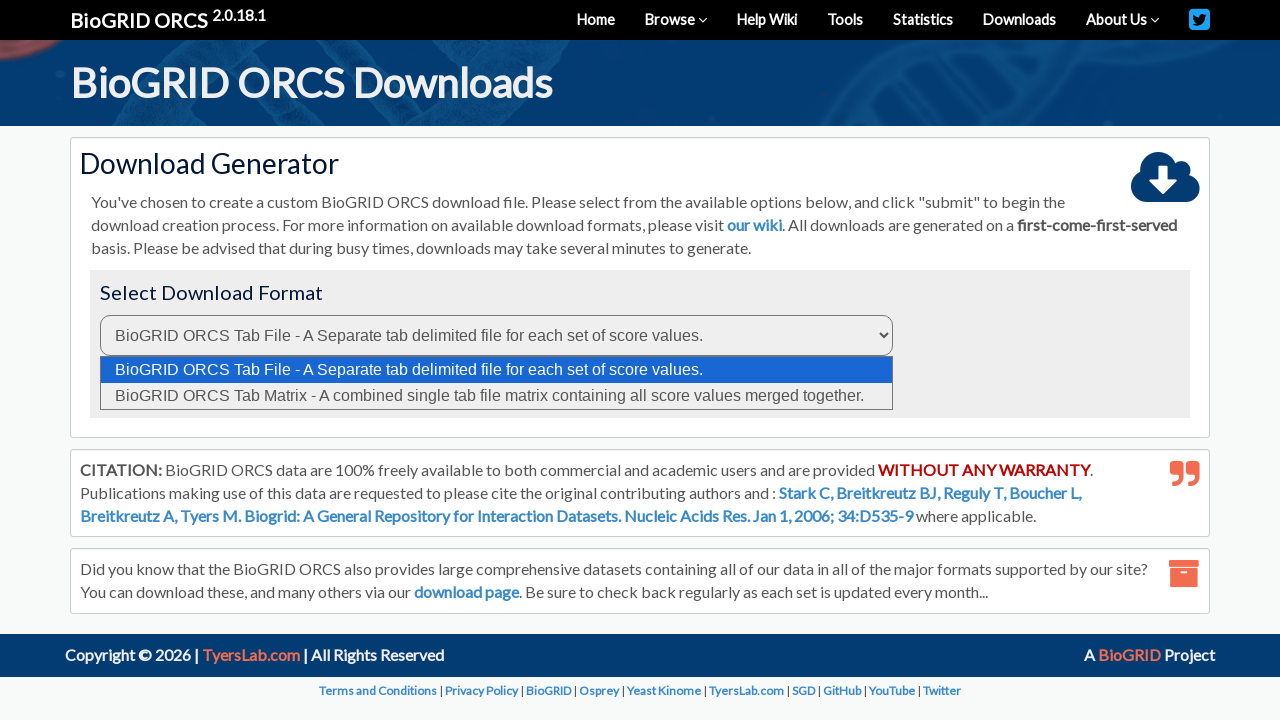

Selected Matrix format (value 7) from download format dropdown on select#downloadFormat
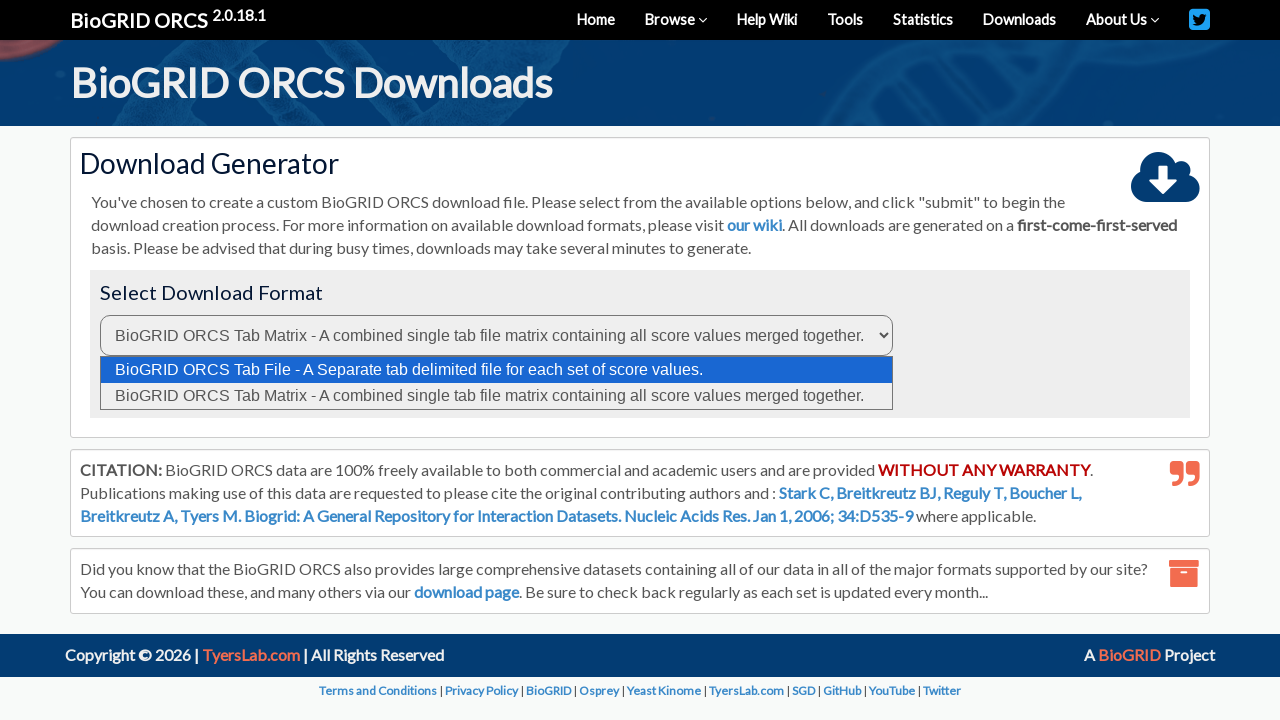

Clicked submit button to initiate download at (150, 387) on button#submitDownloadBtn
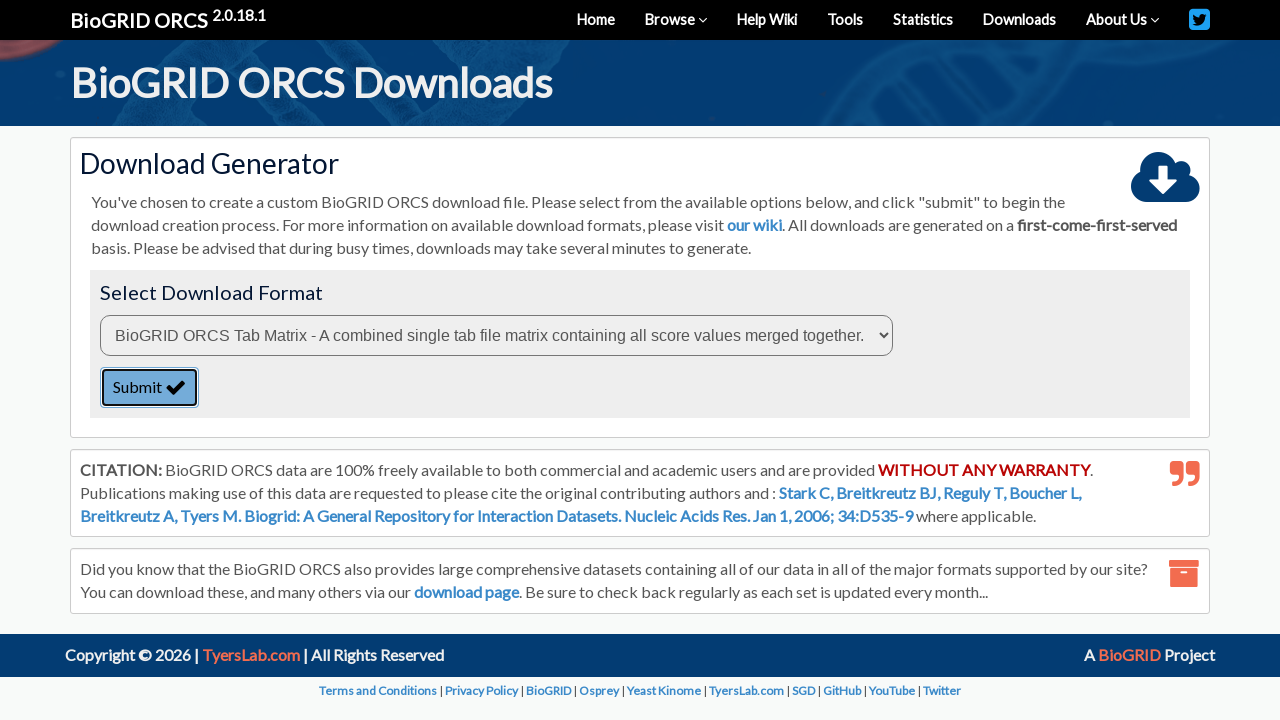

Waited for download file button to appear
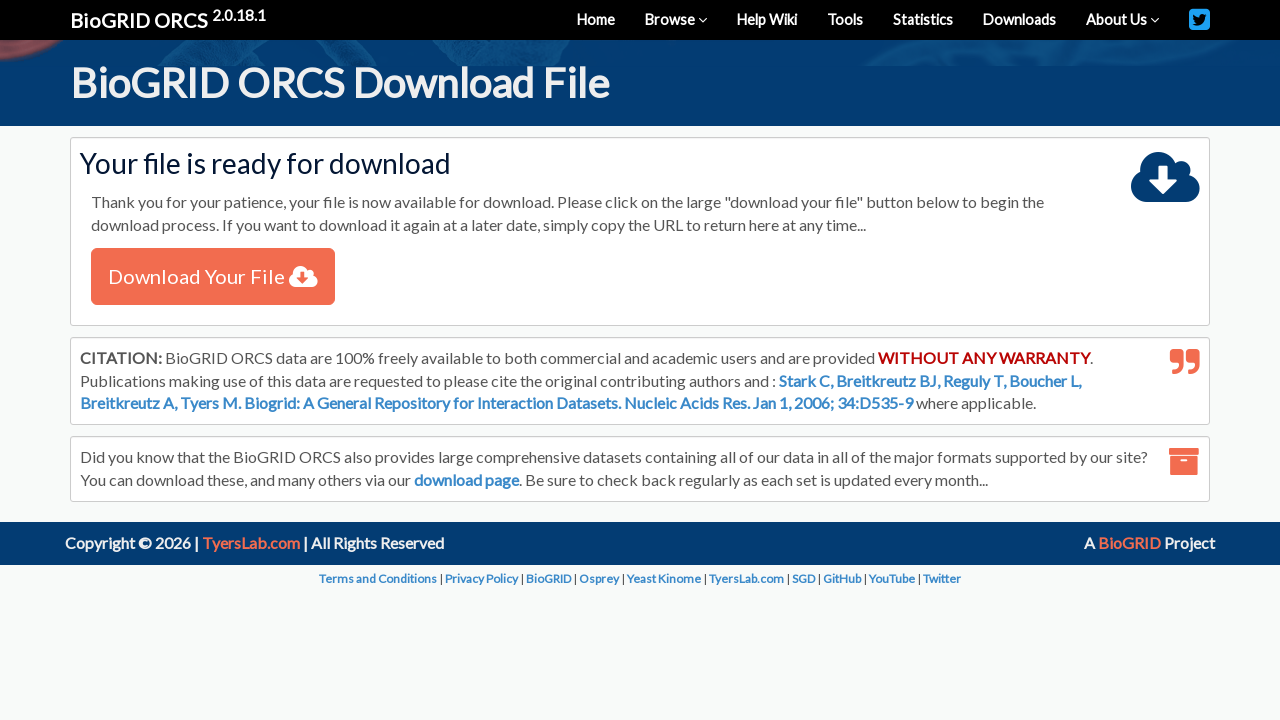

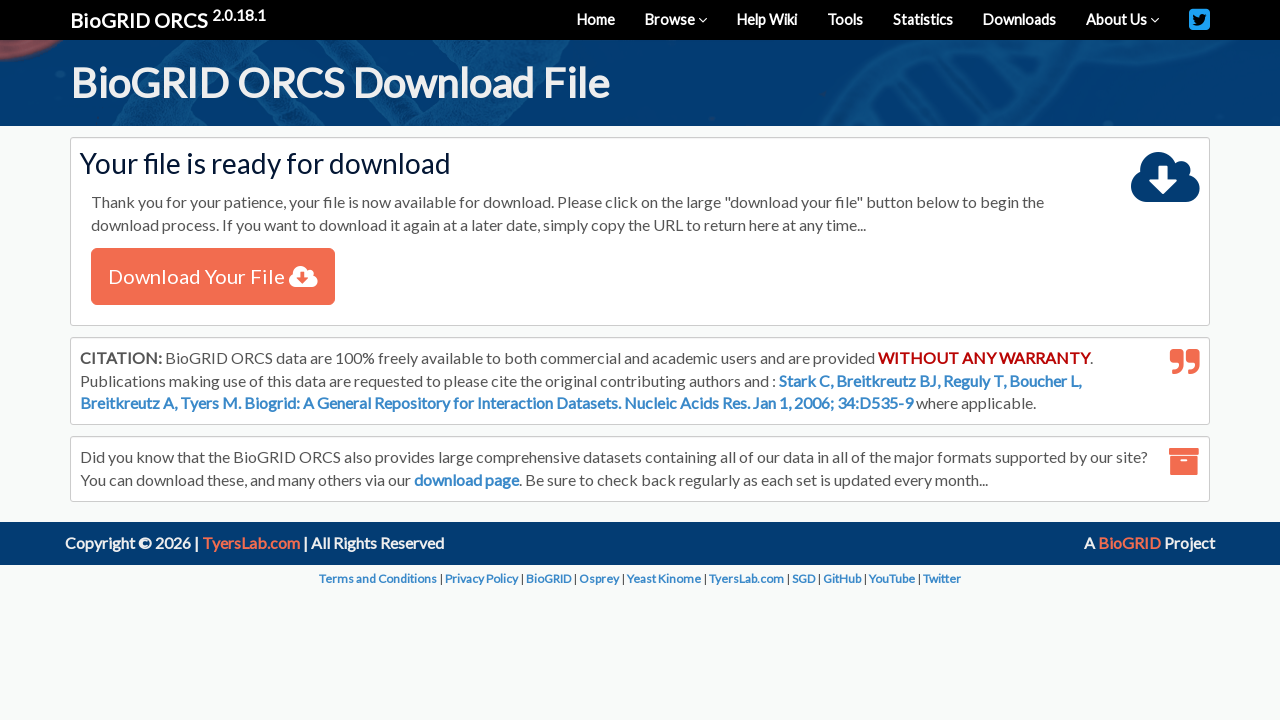